Tests clicking on an agreement checkbox on a registration page, demonstrating how to handle elements that may be blocked by overlaying elements using ActionChains equivalent in Playwright.

Starting URL: https://www.jpress.cn/user/register

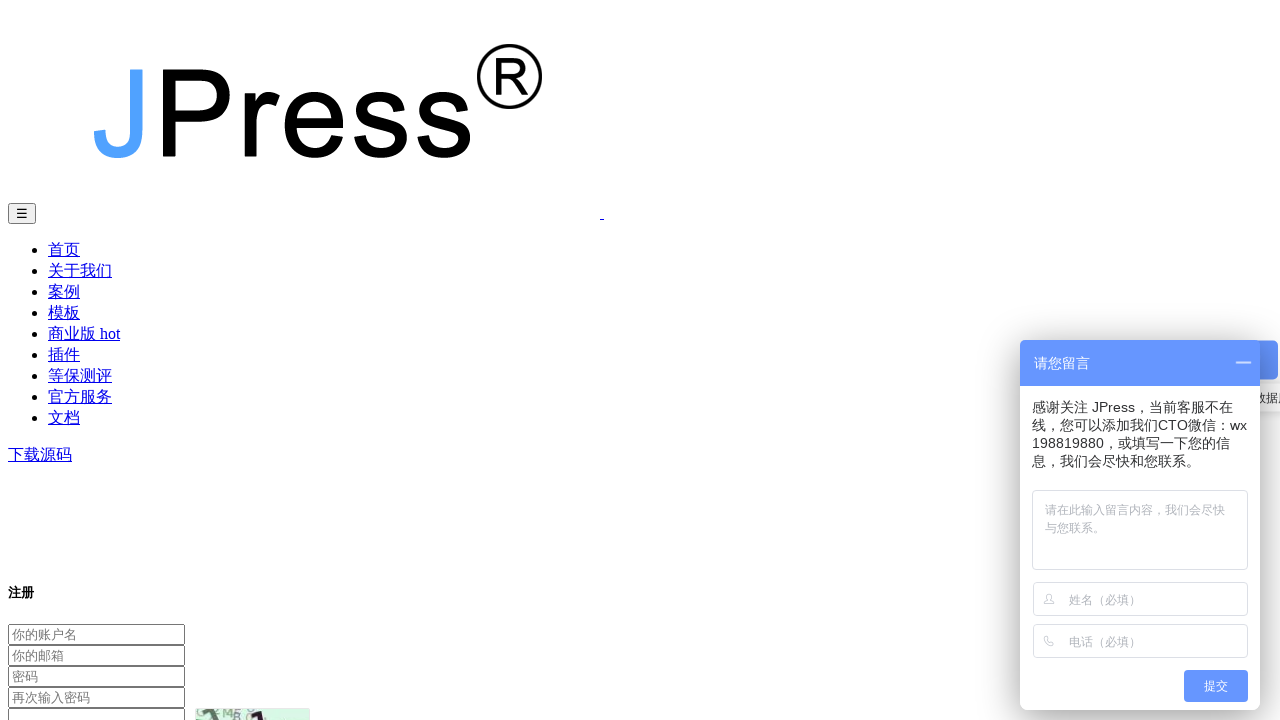

Set viewport size to 1920x1080
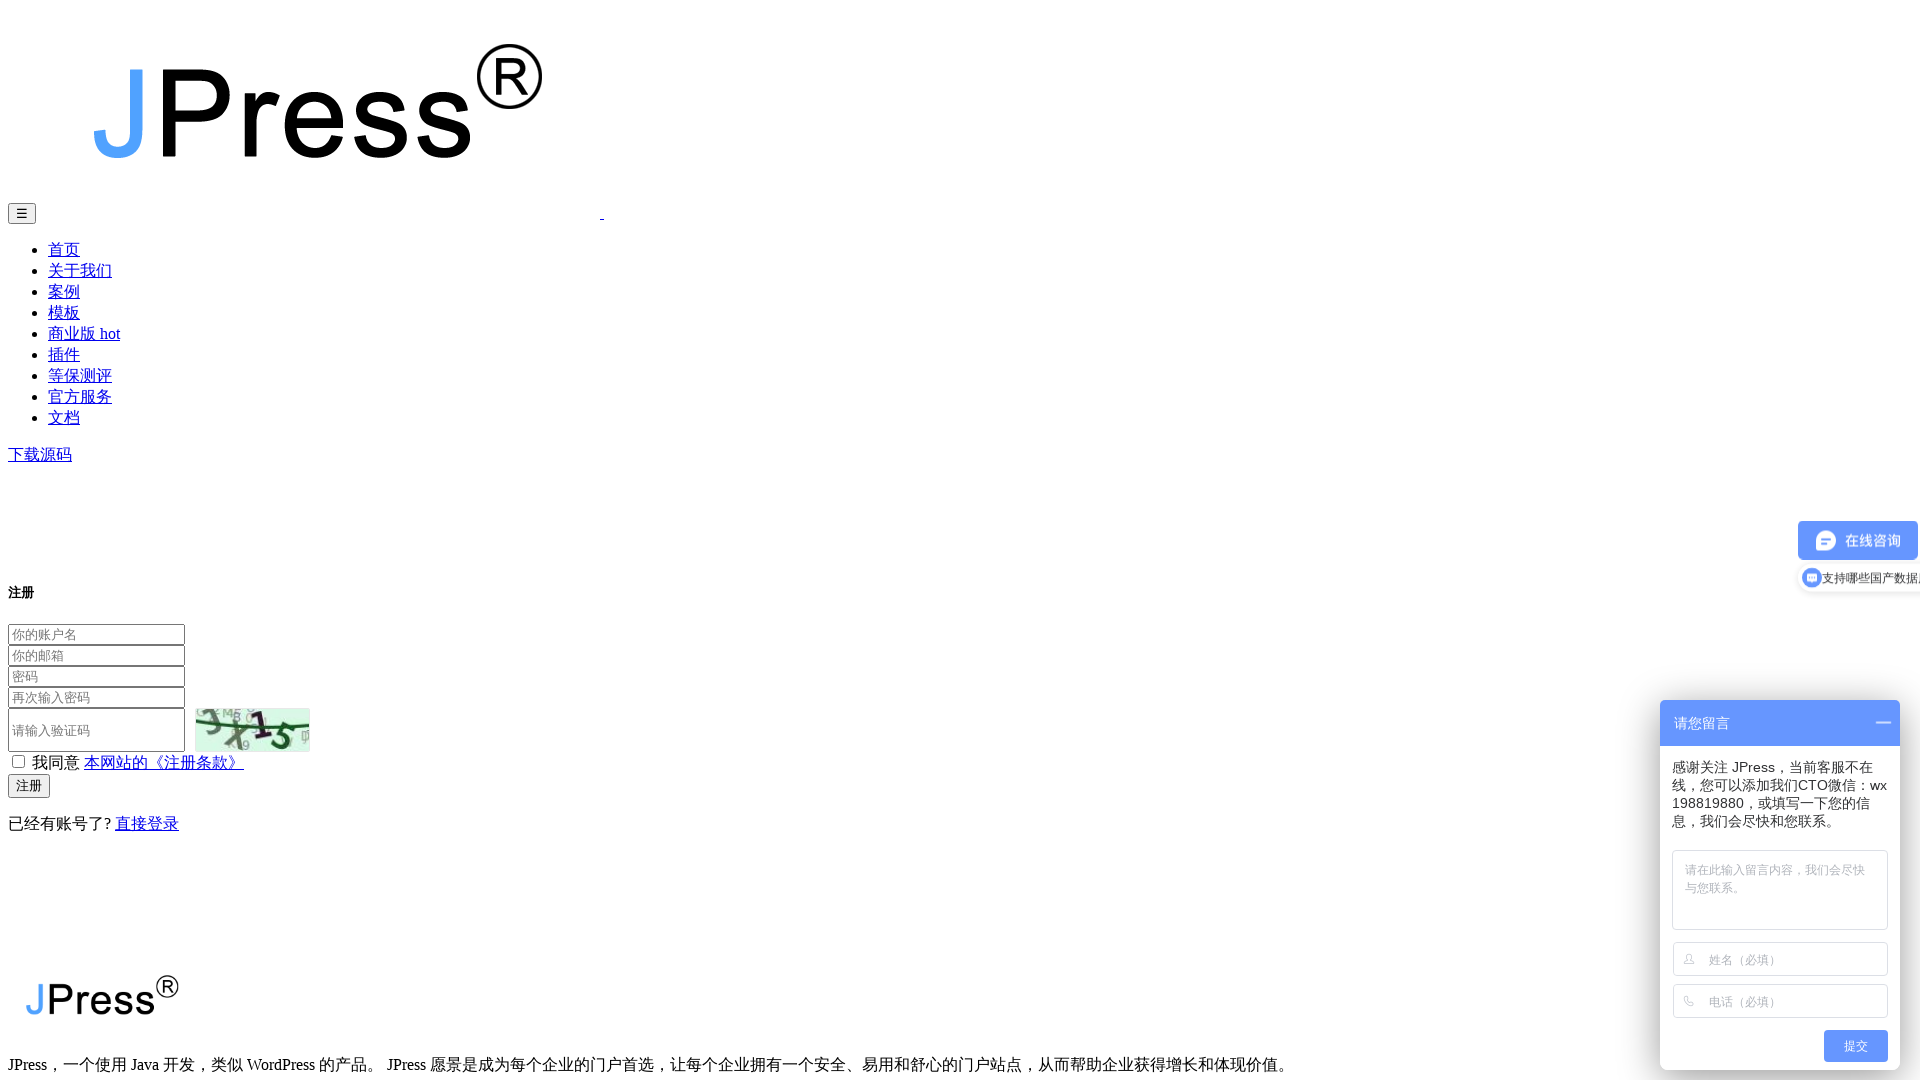

Agreement checkbox element became visible
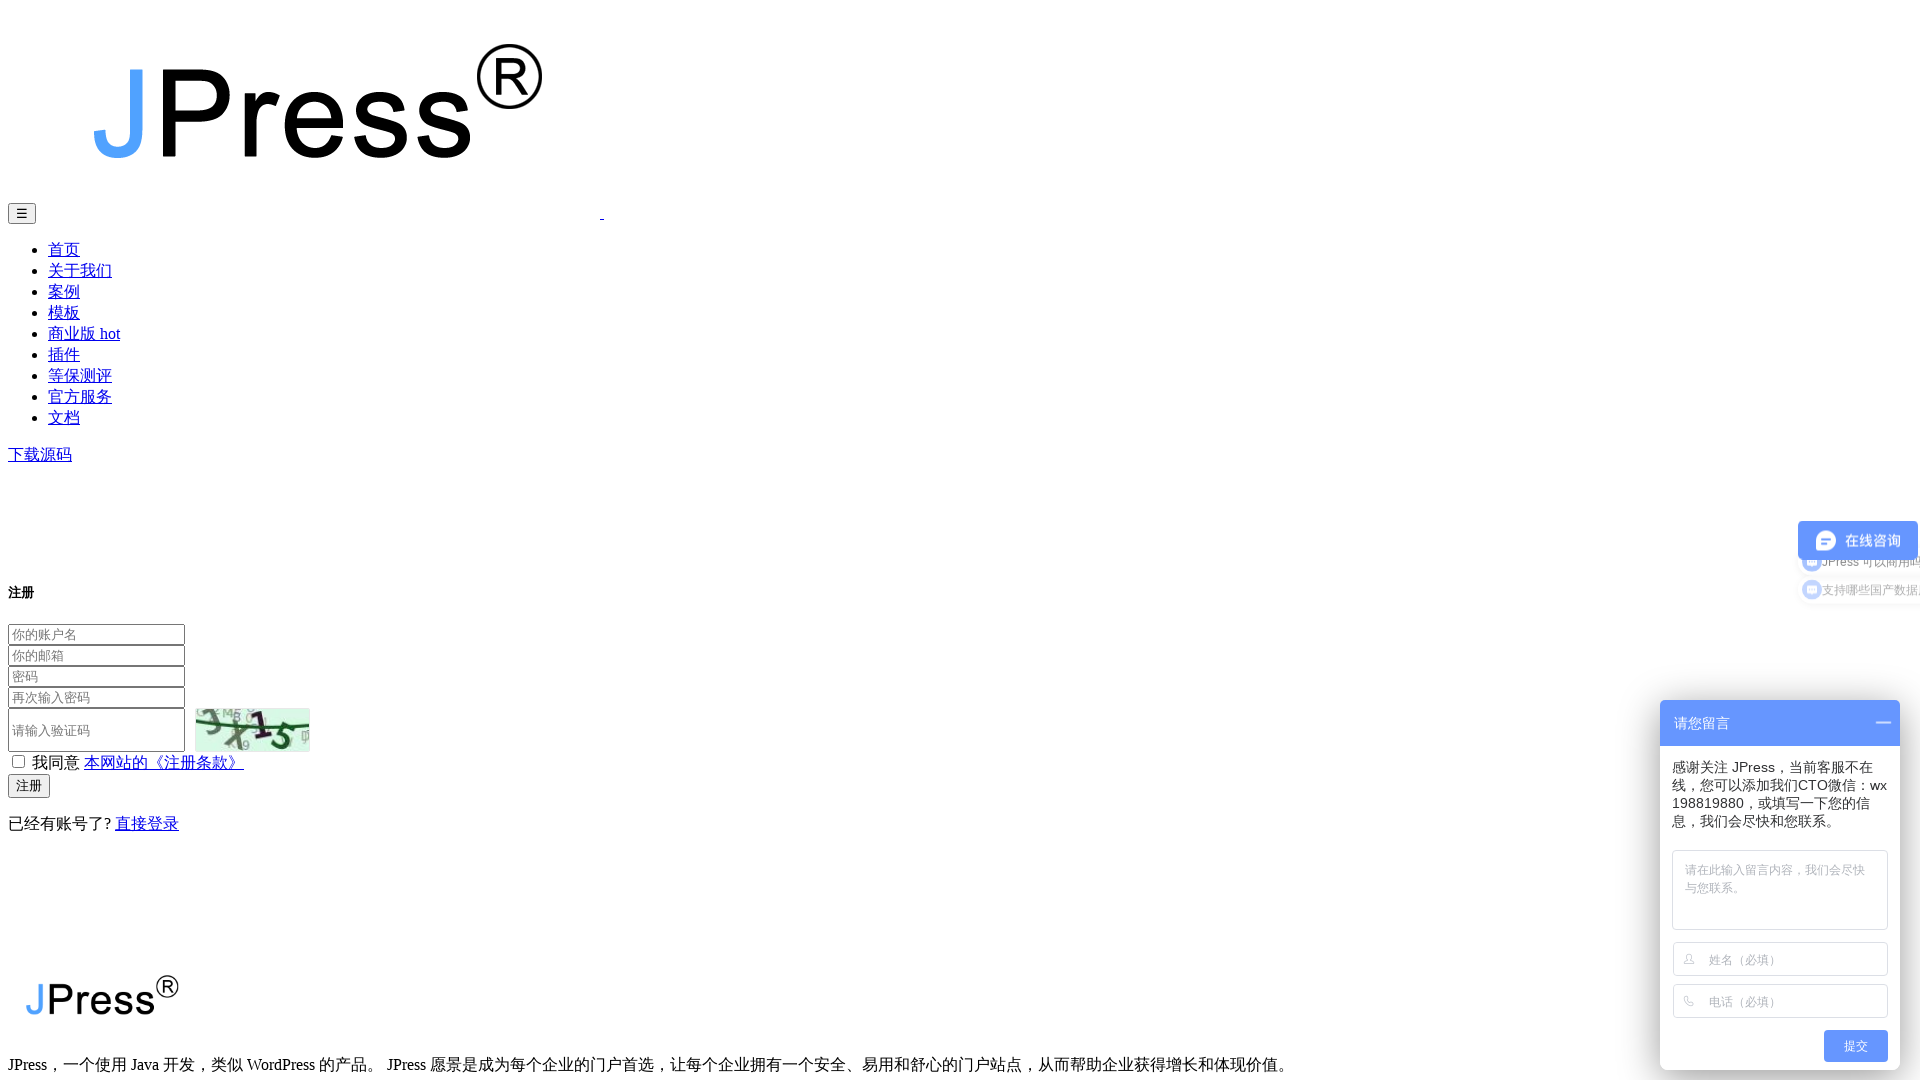

Clicked agreement checkbox with force option to bypass overlay at (18, 762) on #agree
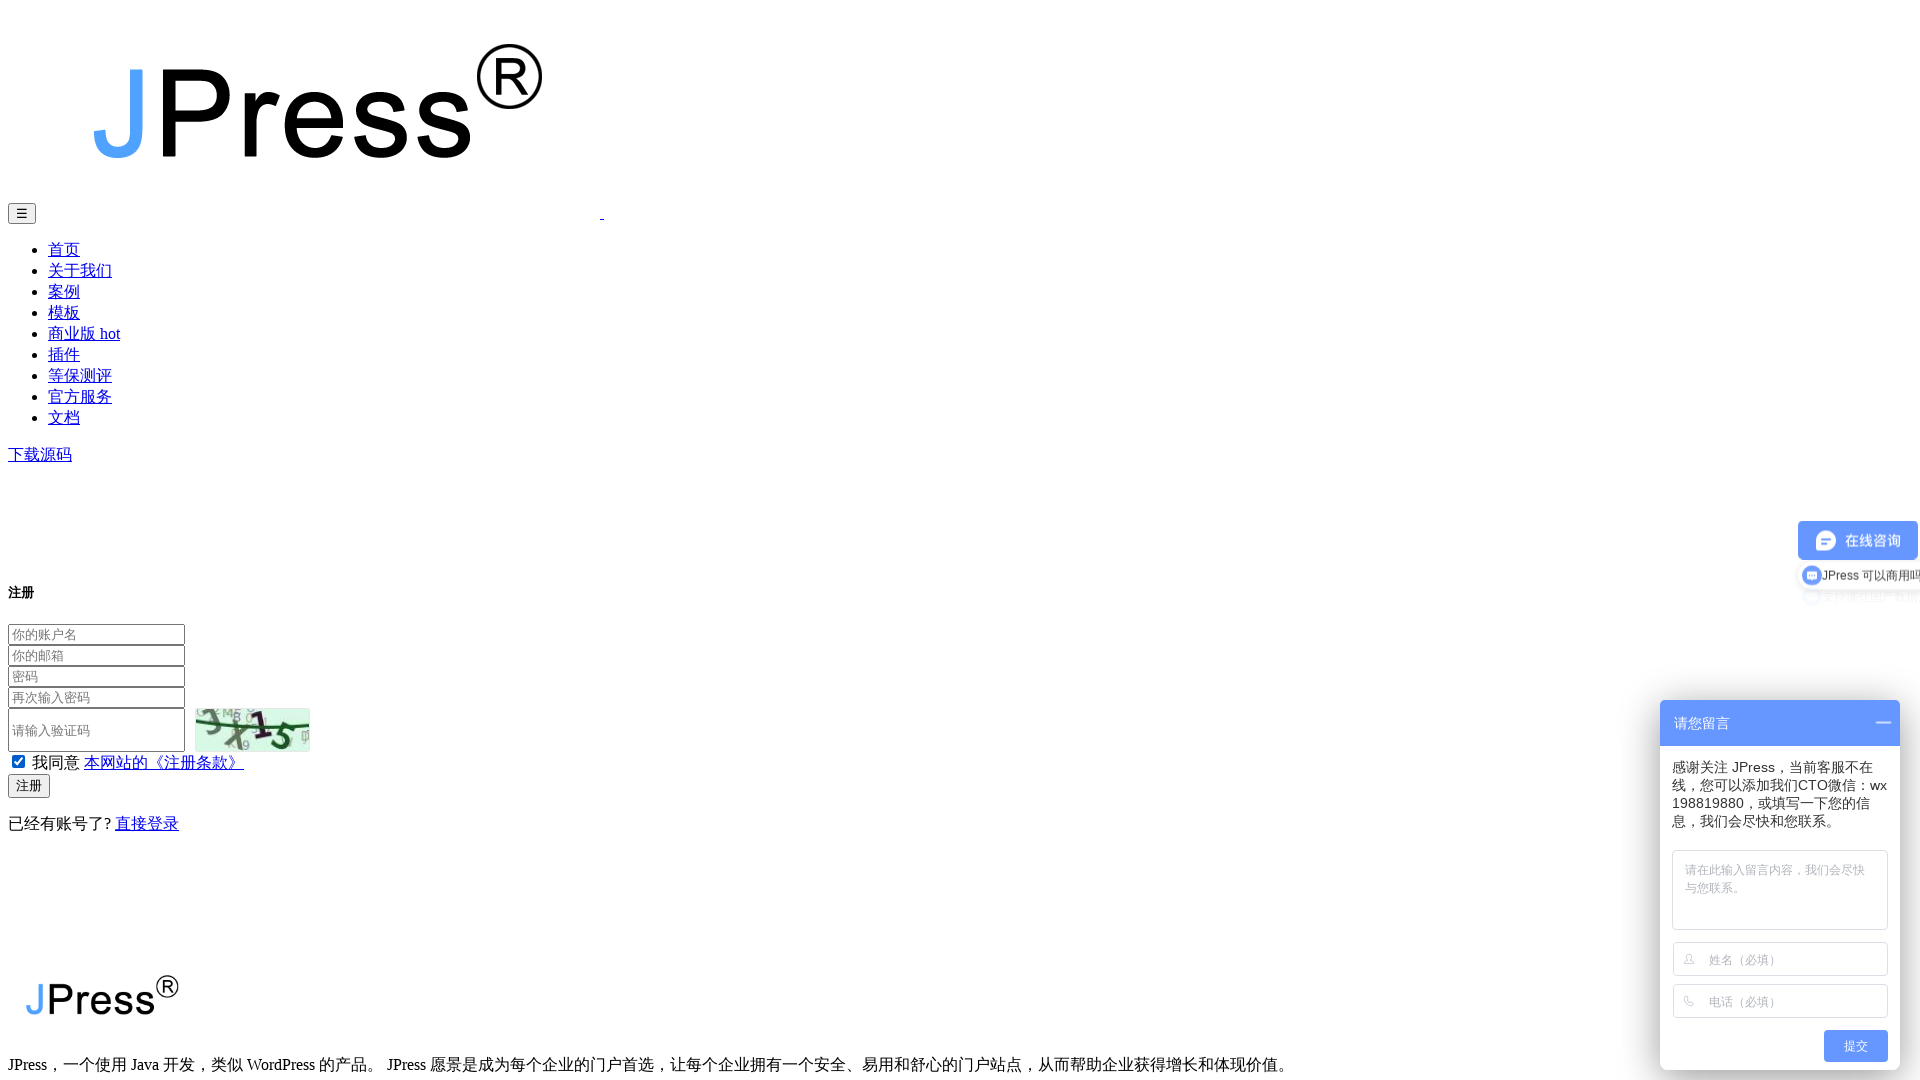

Waited 1 second to observe checkbox state change
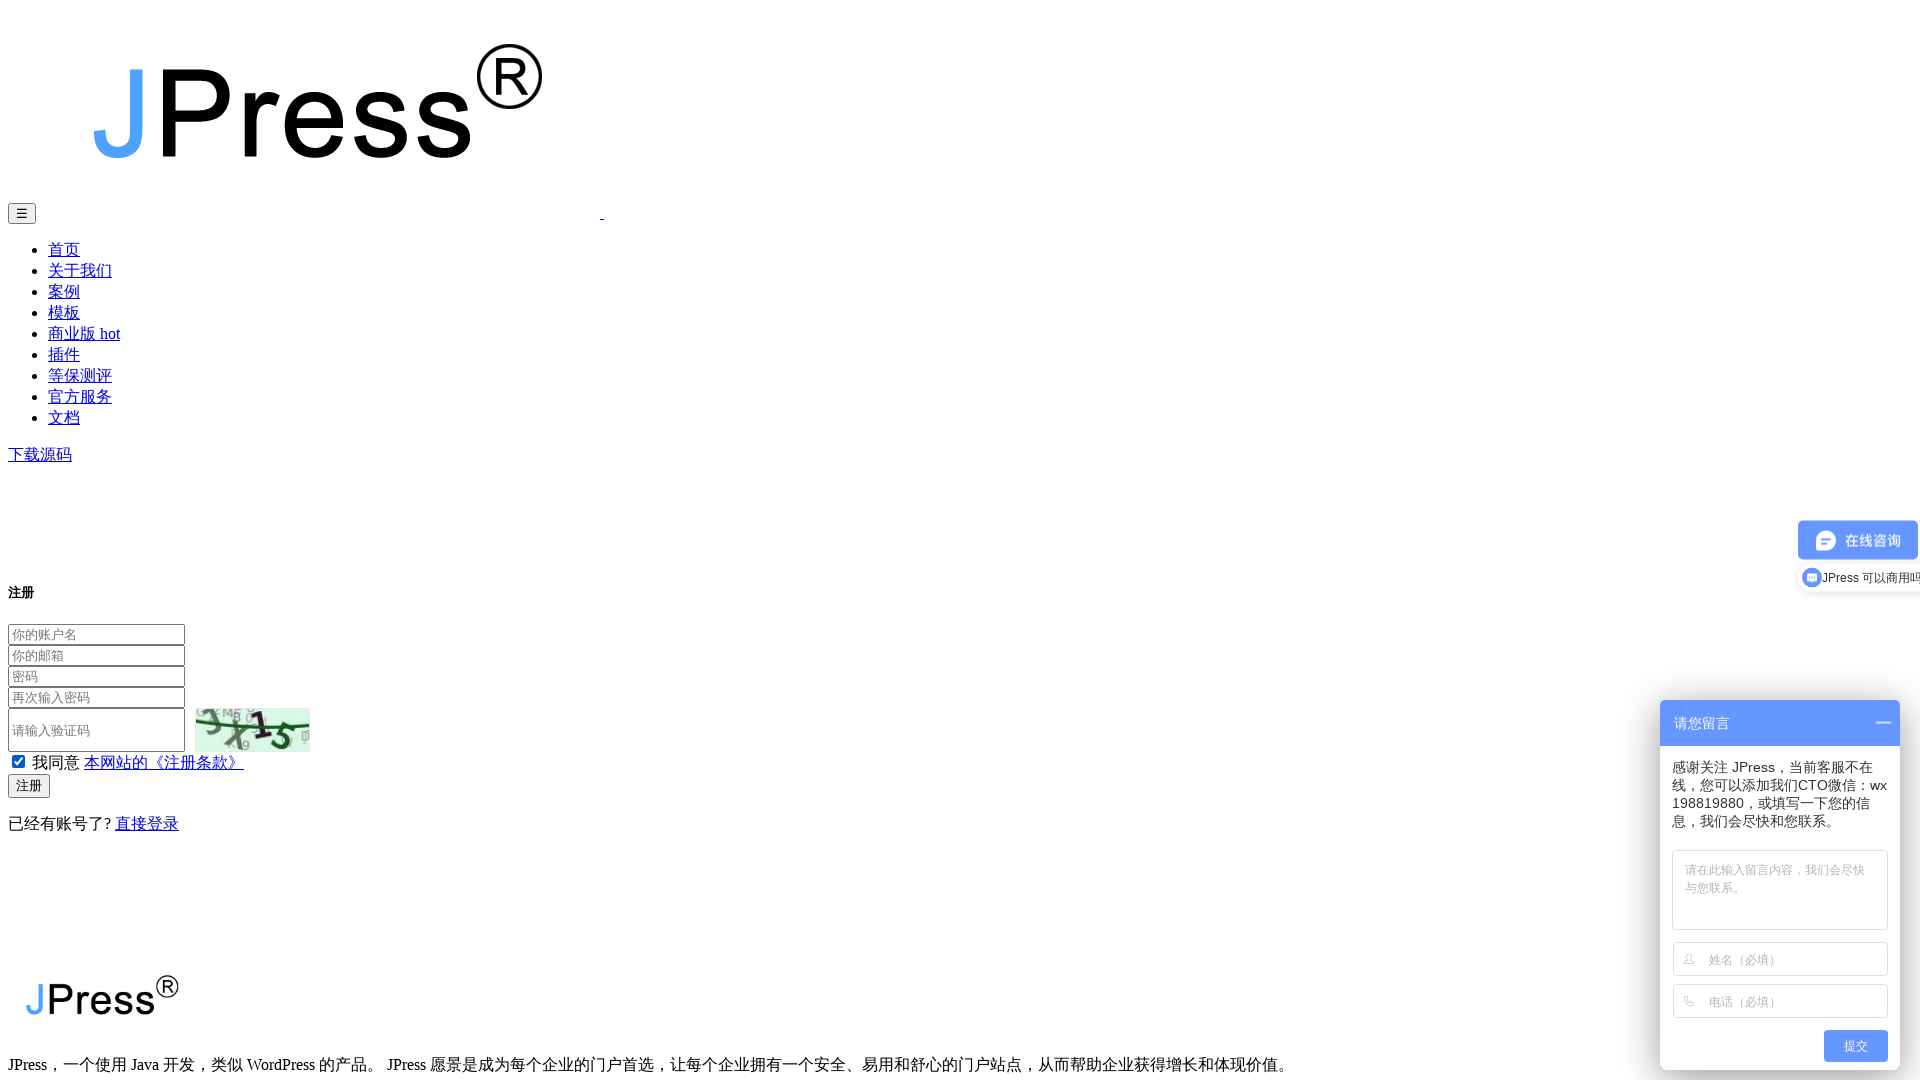

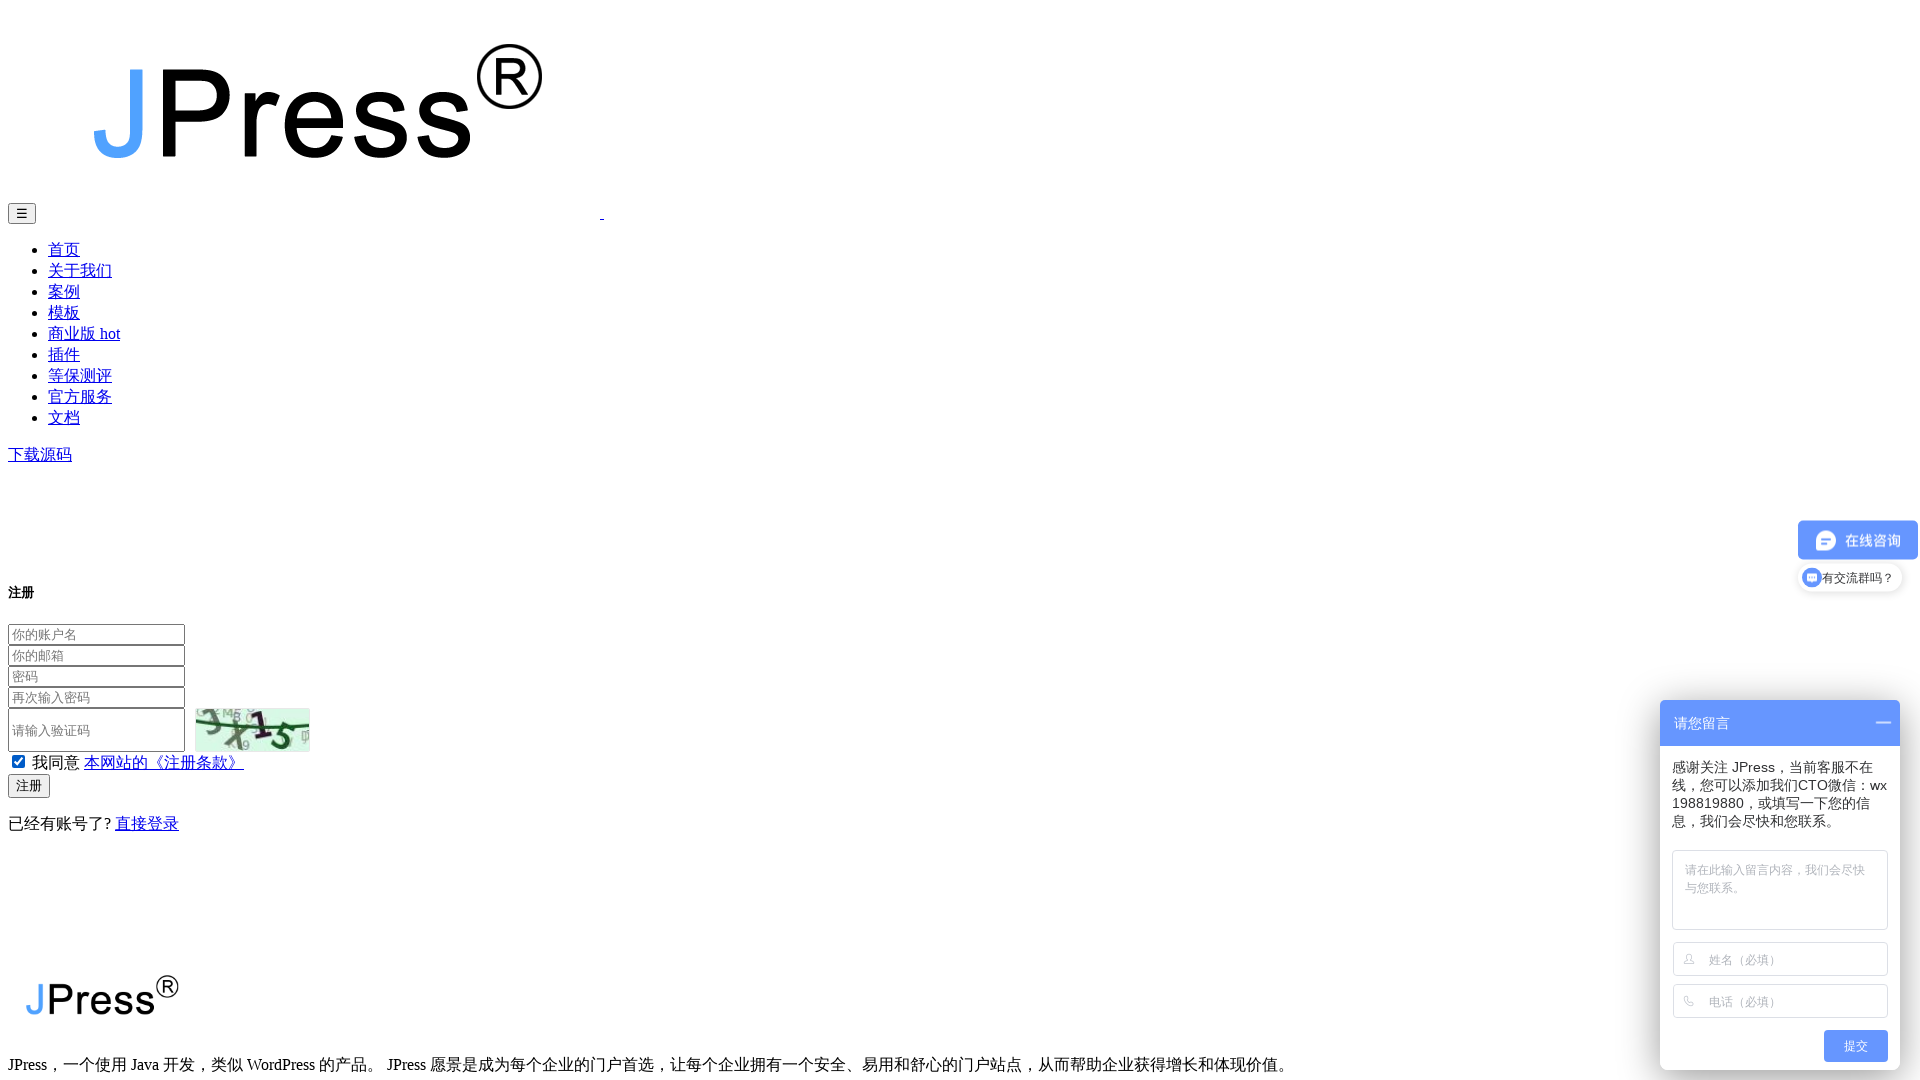